Tests dynamic controls by clicking Remove button, verifying "It's gone!" message appears, clicking Add button, and verifying "It's back!" message appears

Starting URL: https://the-internet.herokuapp.com/dynamic_controls

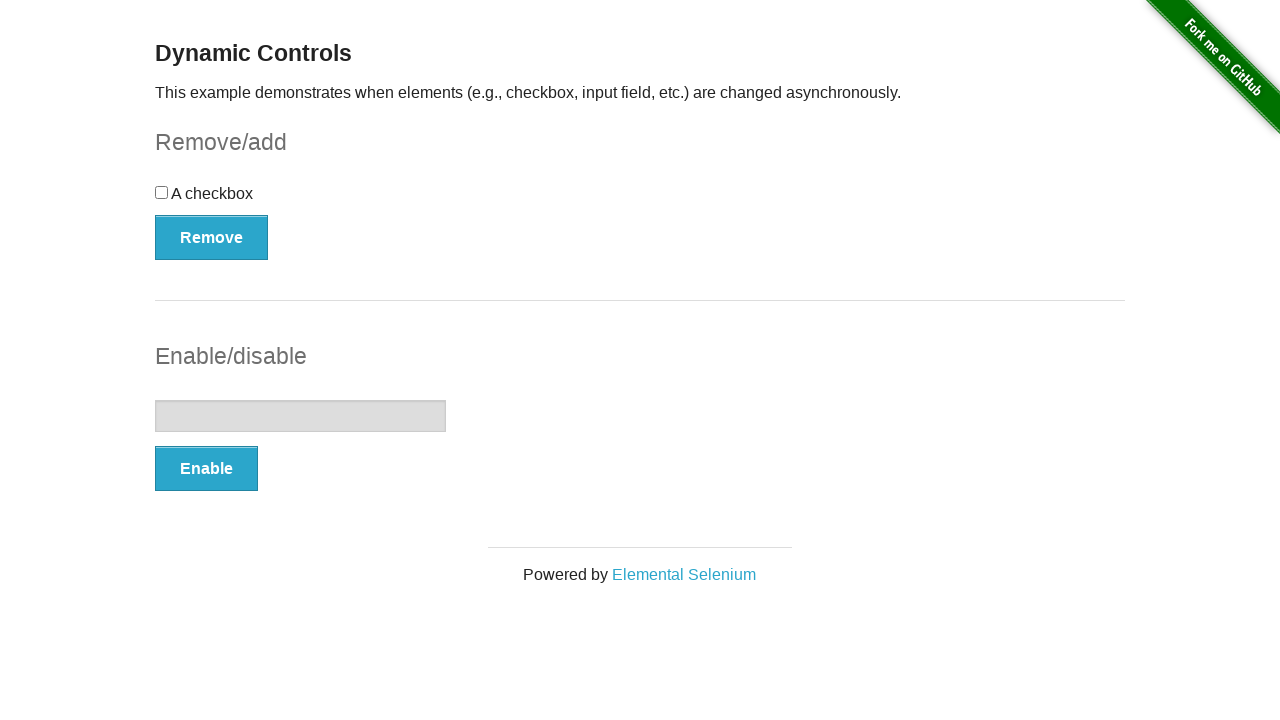

Clicked Remove button at (212, 237) on button:has-text('Remove')
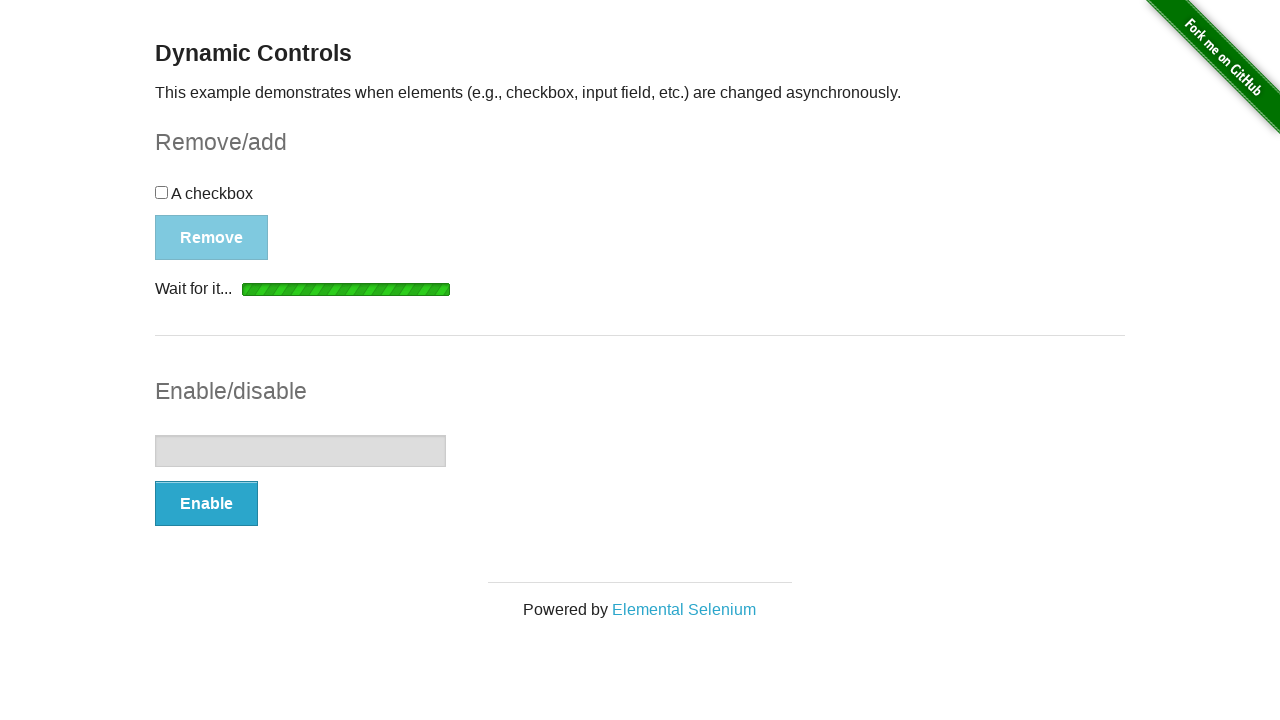

Verified 'It's gone!' message appeared
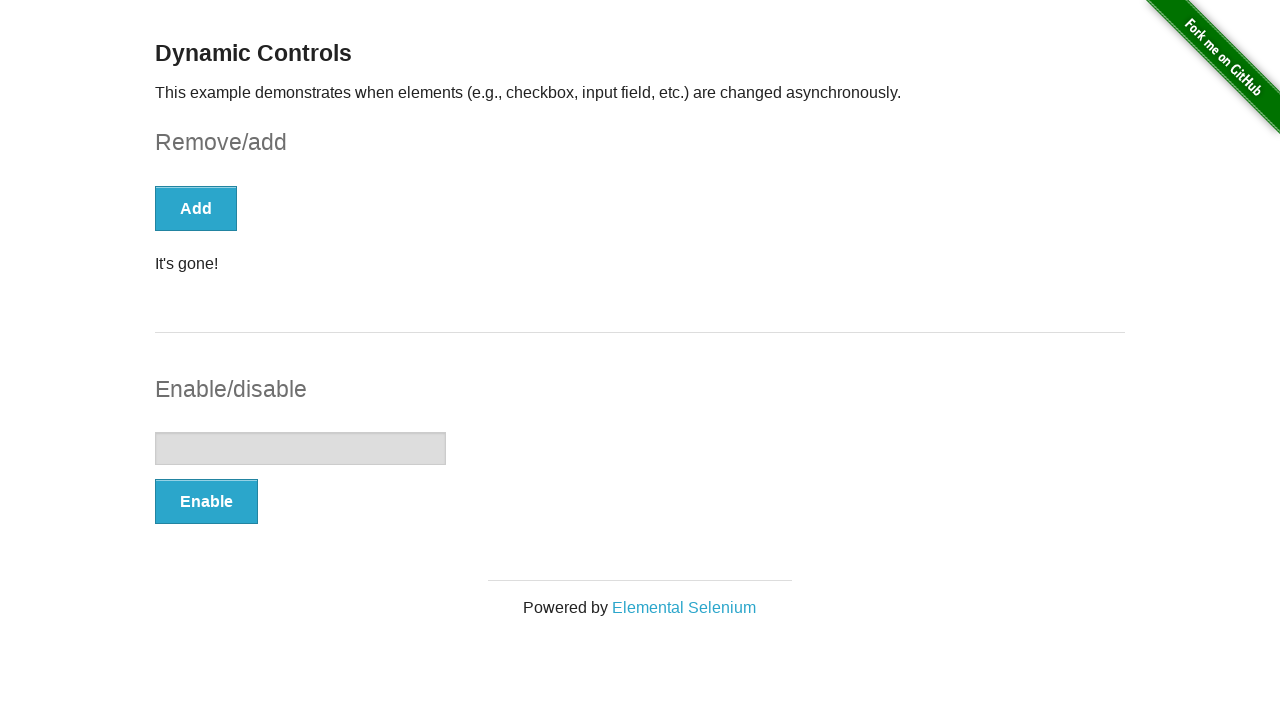

Clicked Add button at (196, 208) on button:has-text('Add')
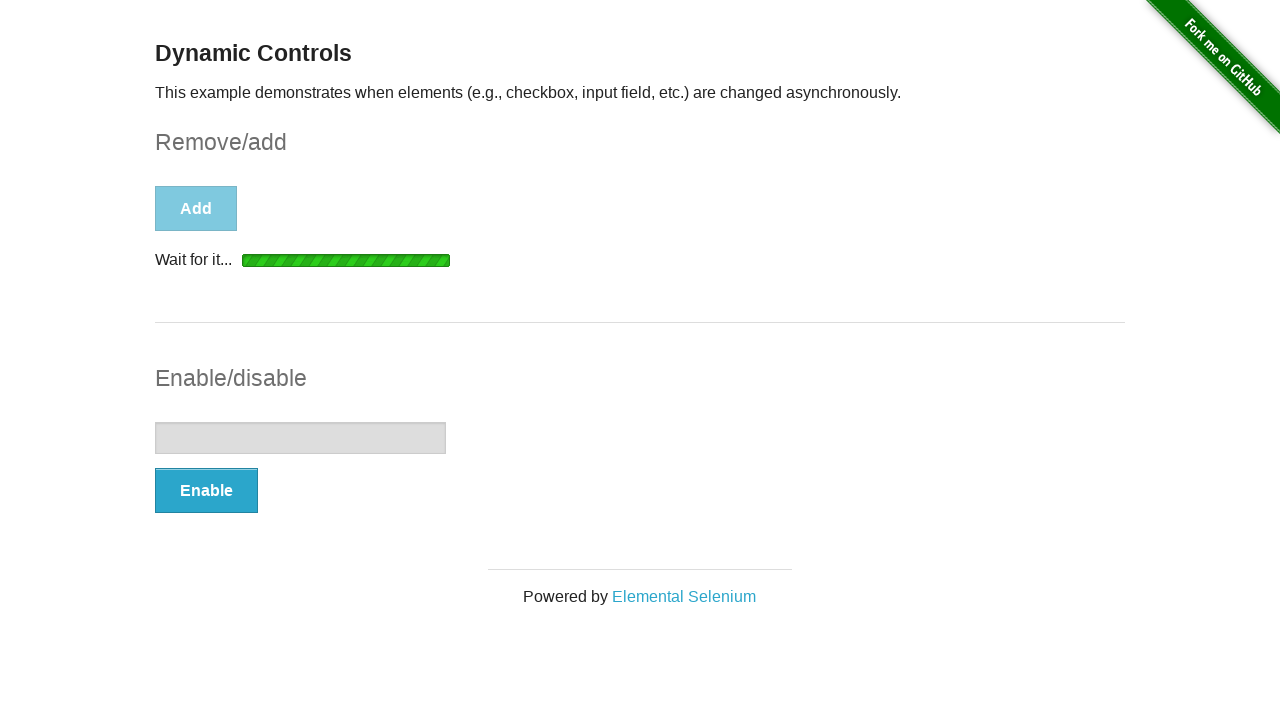

Verified 'It's back!' message appeared
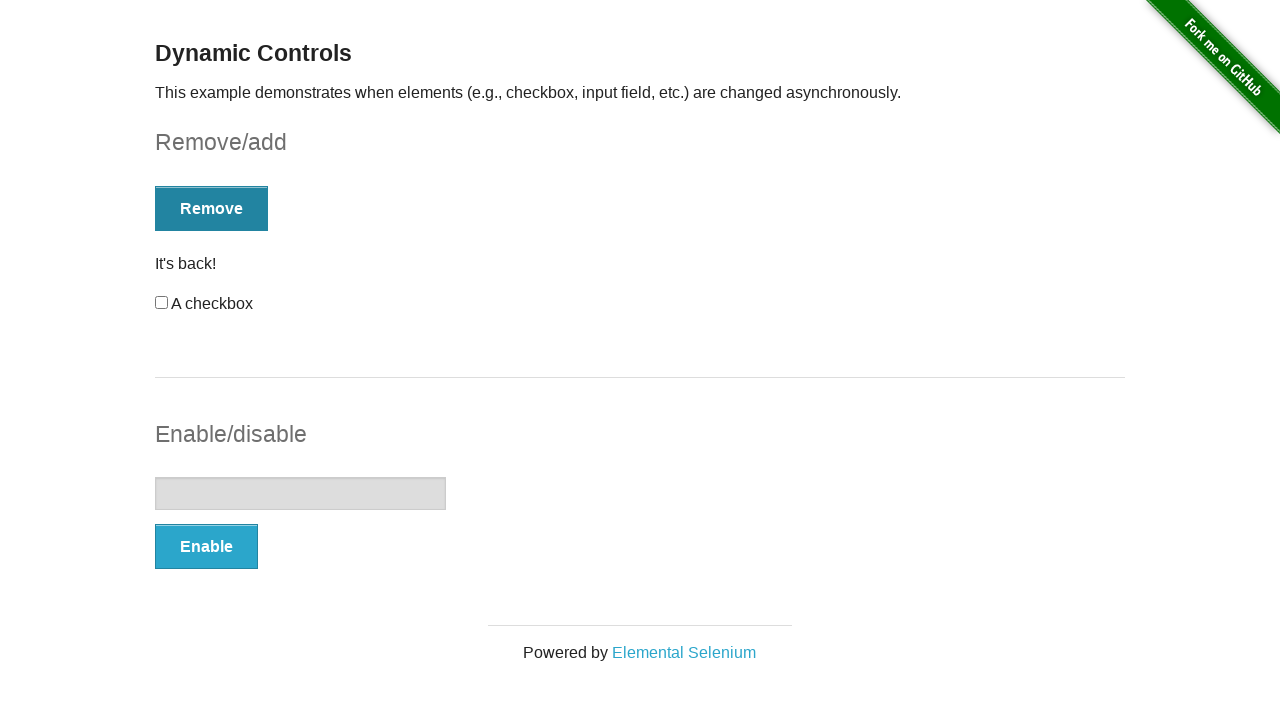

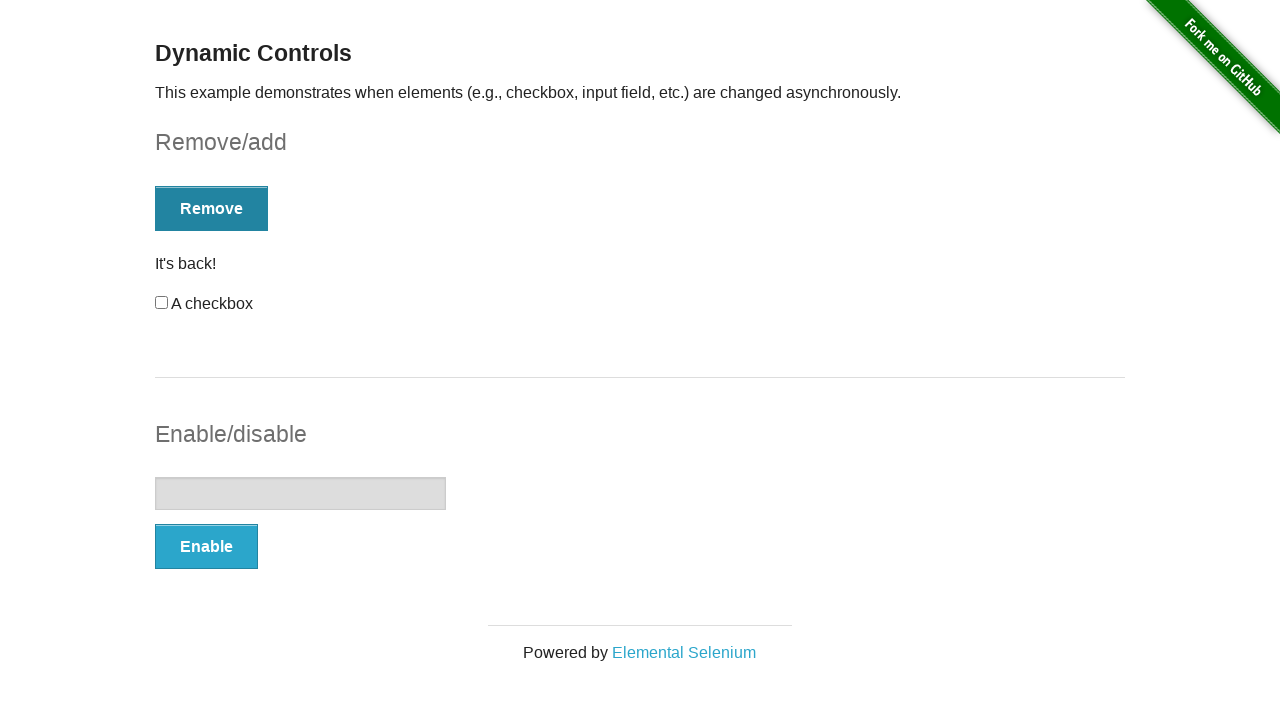